Navigates to a simple form page and clicks the submit button to test form submission functionality.

Starting URL: http://suninjuly.github.io/simple_form_find_task.html

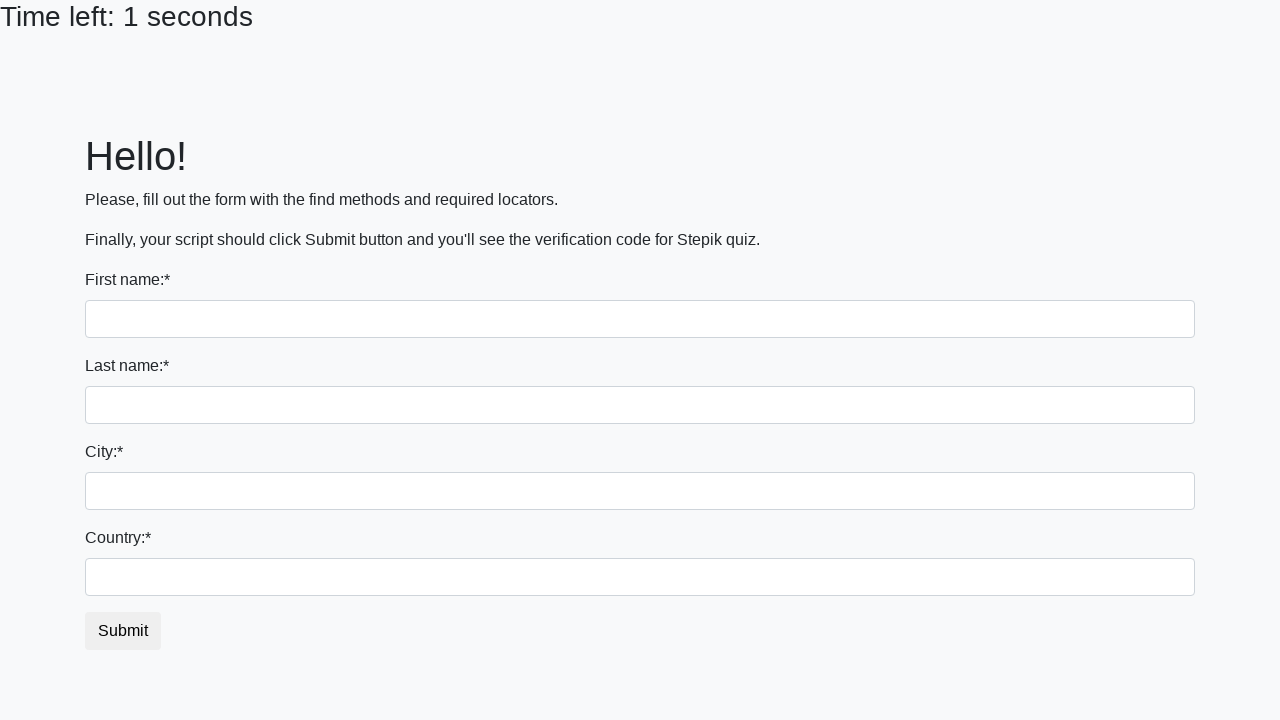

Clicked the submit button to test form submission functionality at (123, 631) on #submit_button
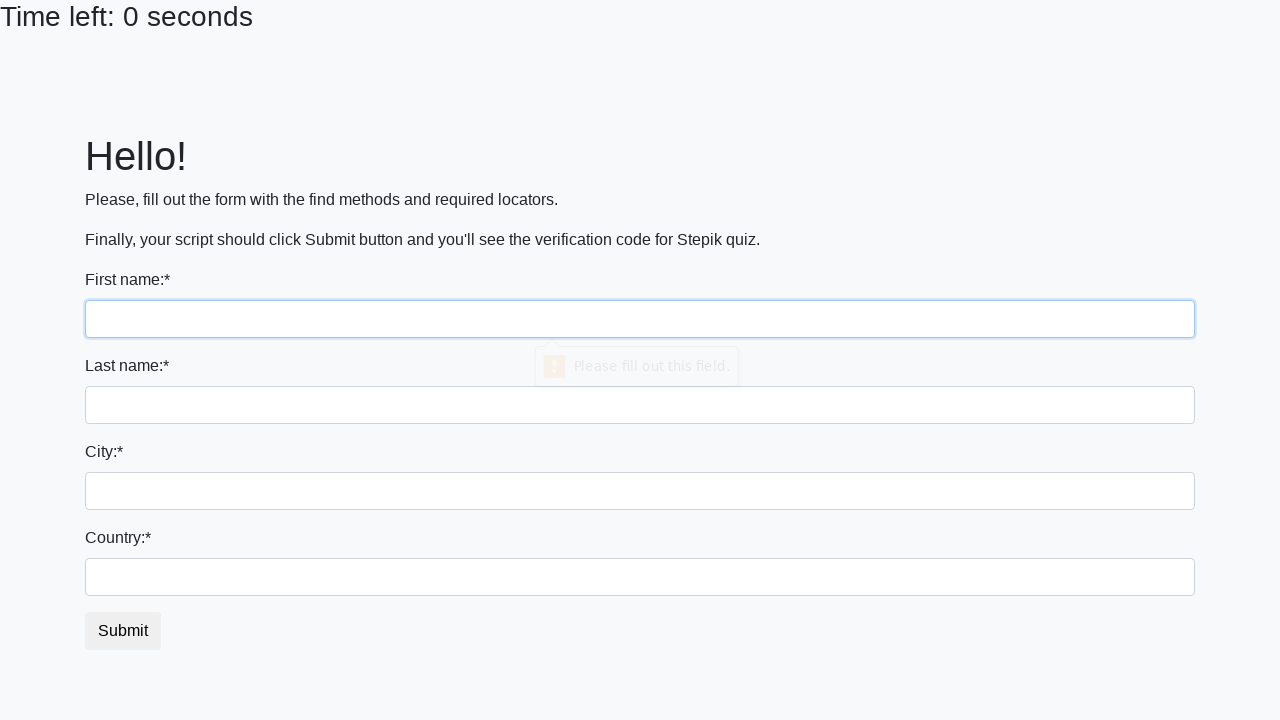

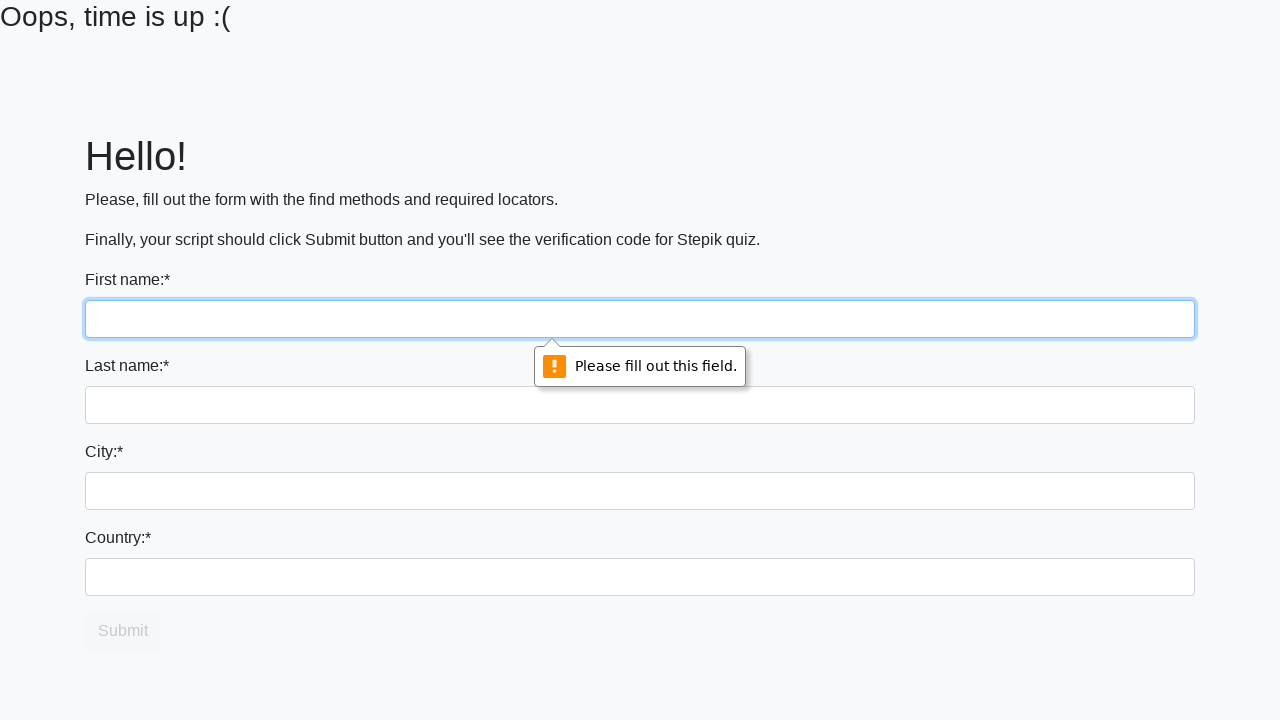